Tests keyboard navigation by scrolling to the bottom and then back to the top of the page using keyboard shortcuts

Starting URL: https://mobiscroll.com/

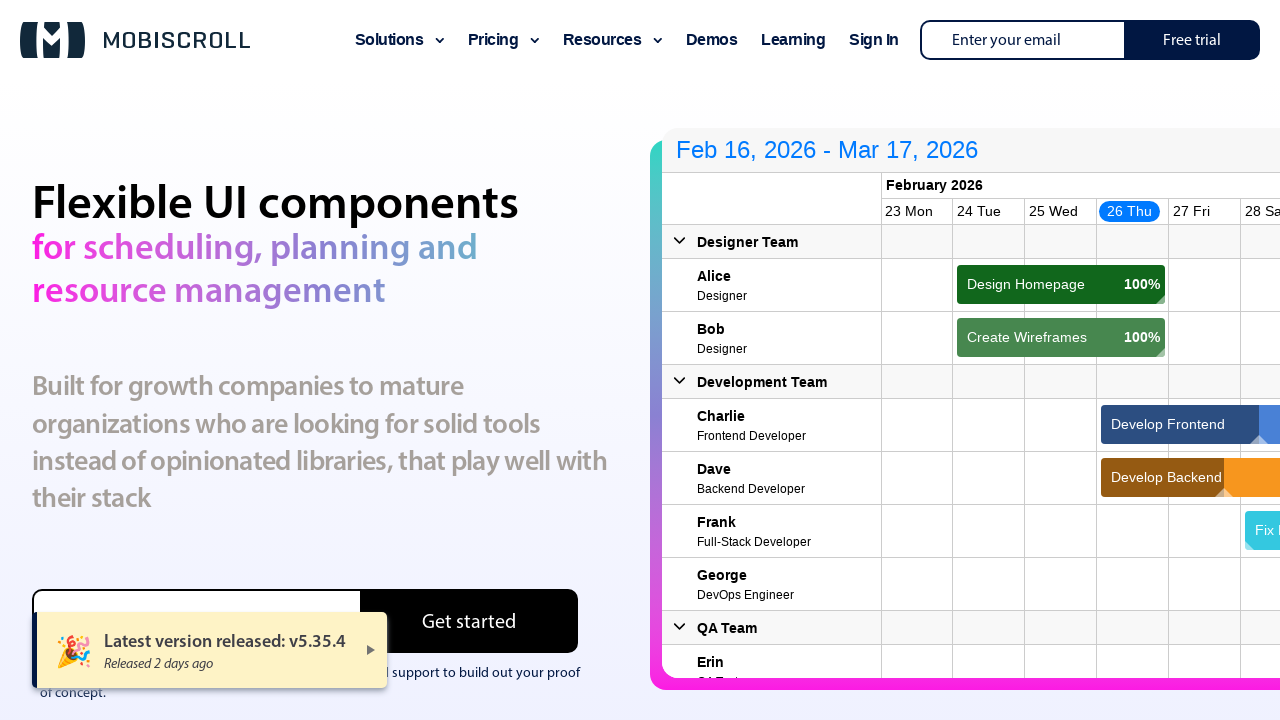

Pressed Ctrl+End to scroll to bottom of page
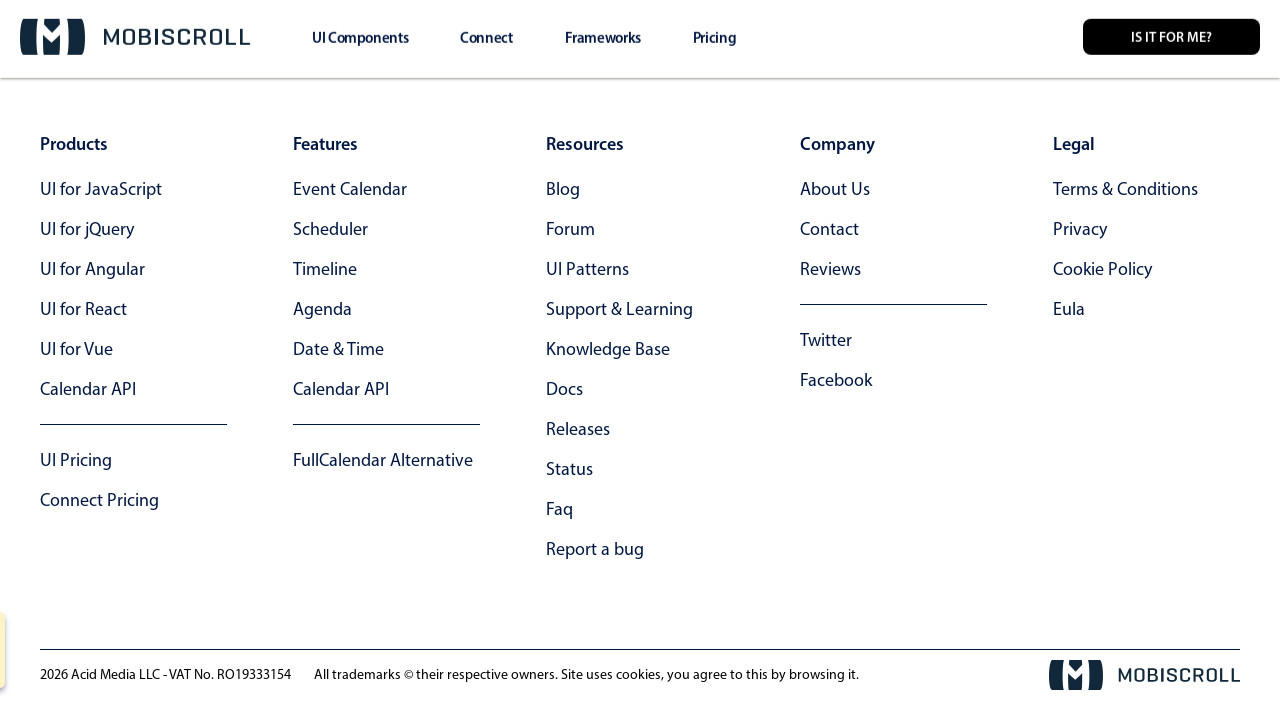

Waited 5 seconds for scroll to complete
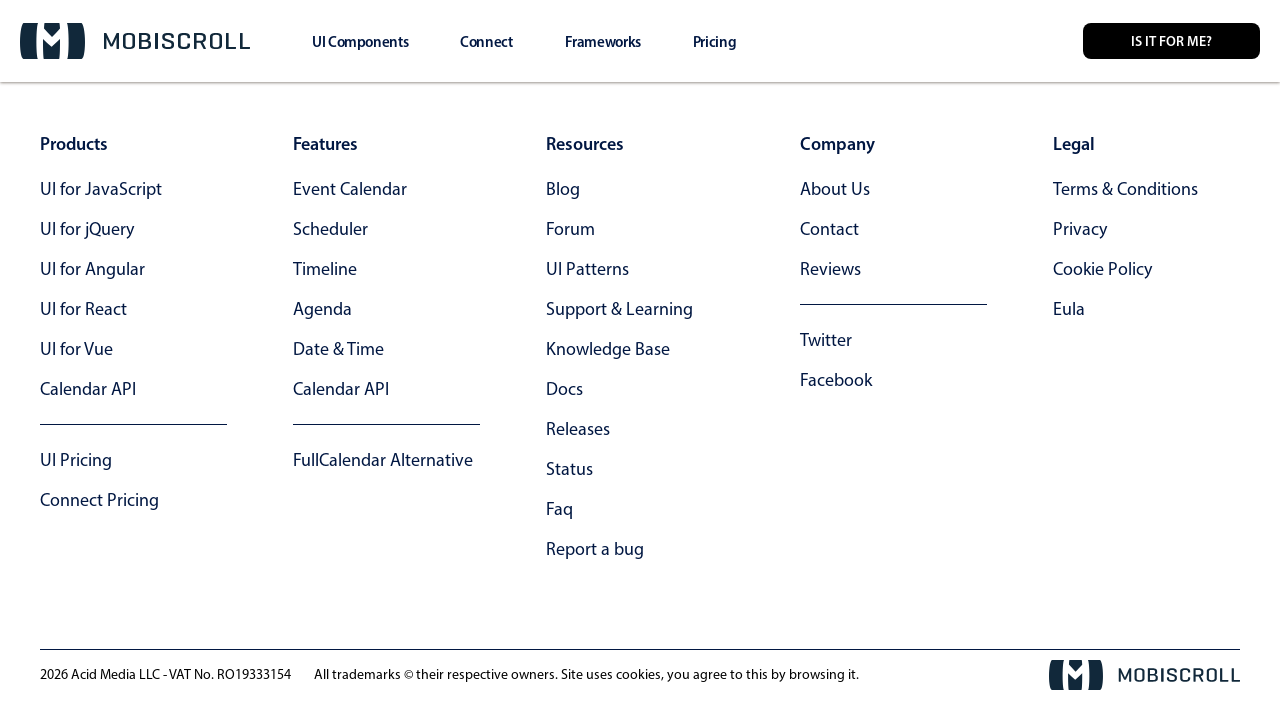

Pressed Ctrl+Home to scroll to top of page
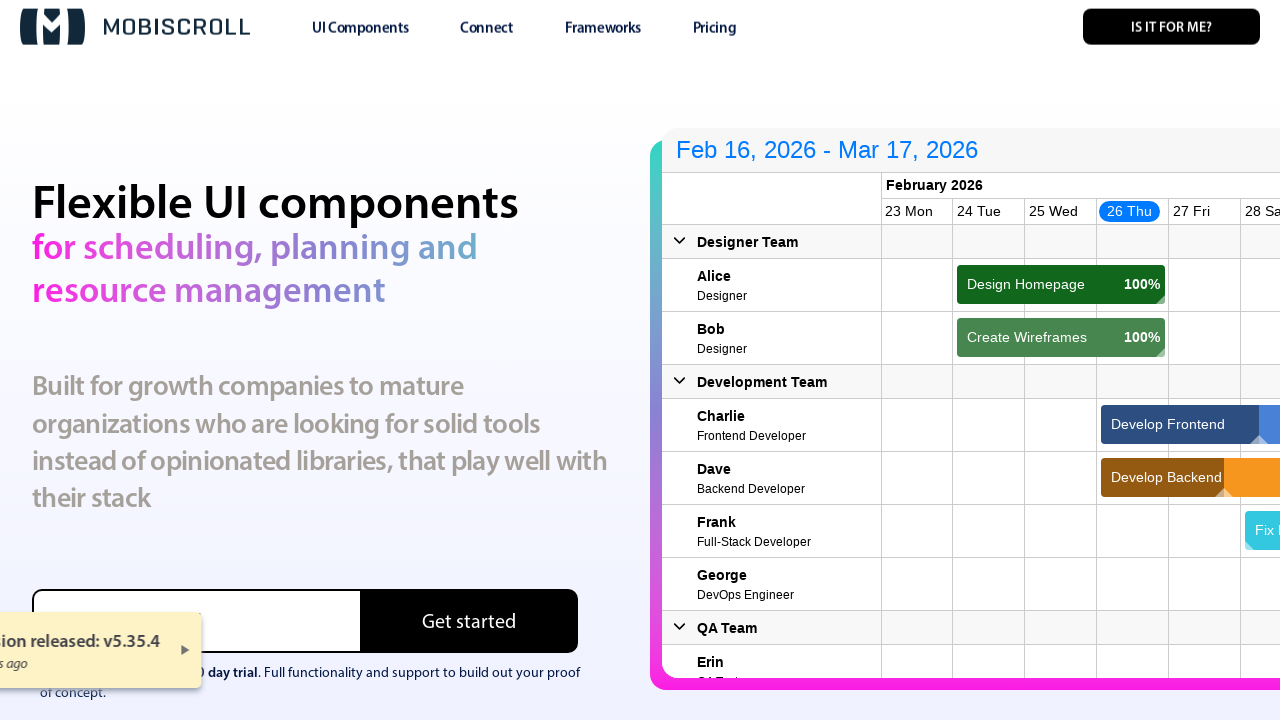

Waited 5 seconds for scroll to complete
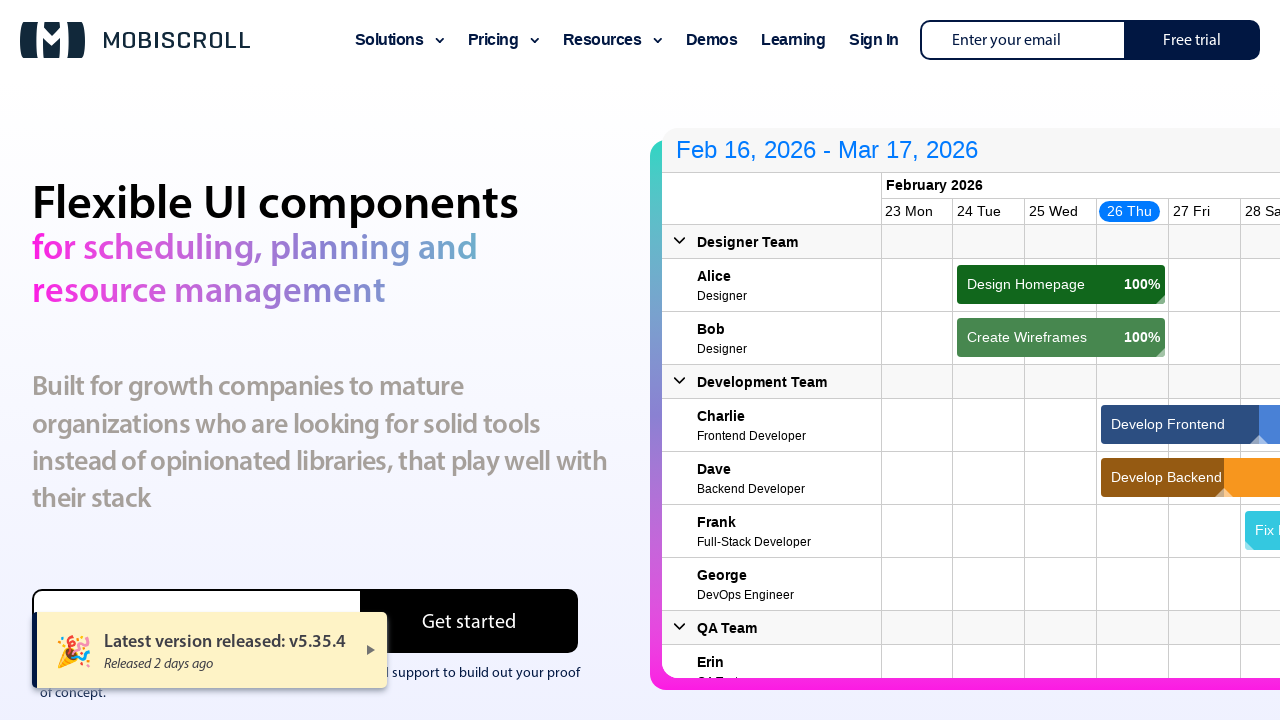

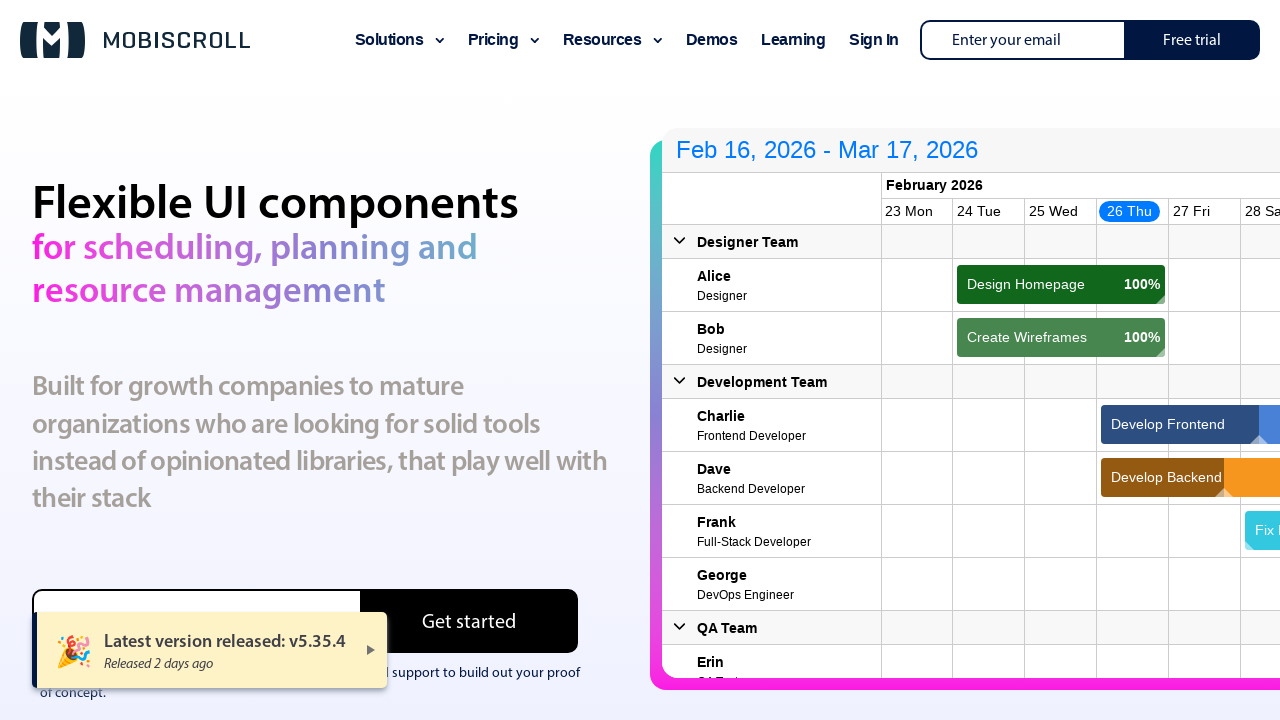